Fills username field and verifies its value, then checks that submit button is enabled (no actual login submission)

Starting URL: https://the-internet.herokuapp.com/login

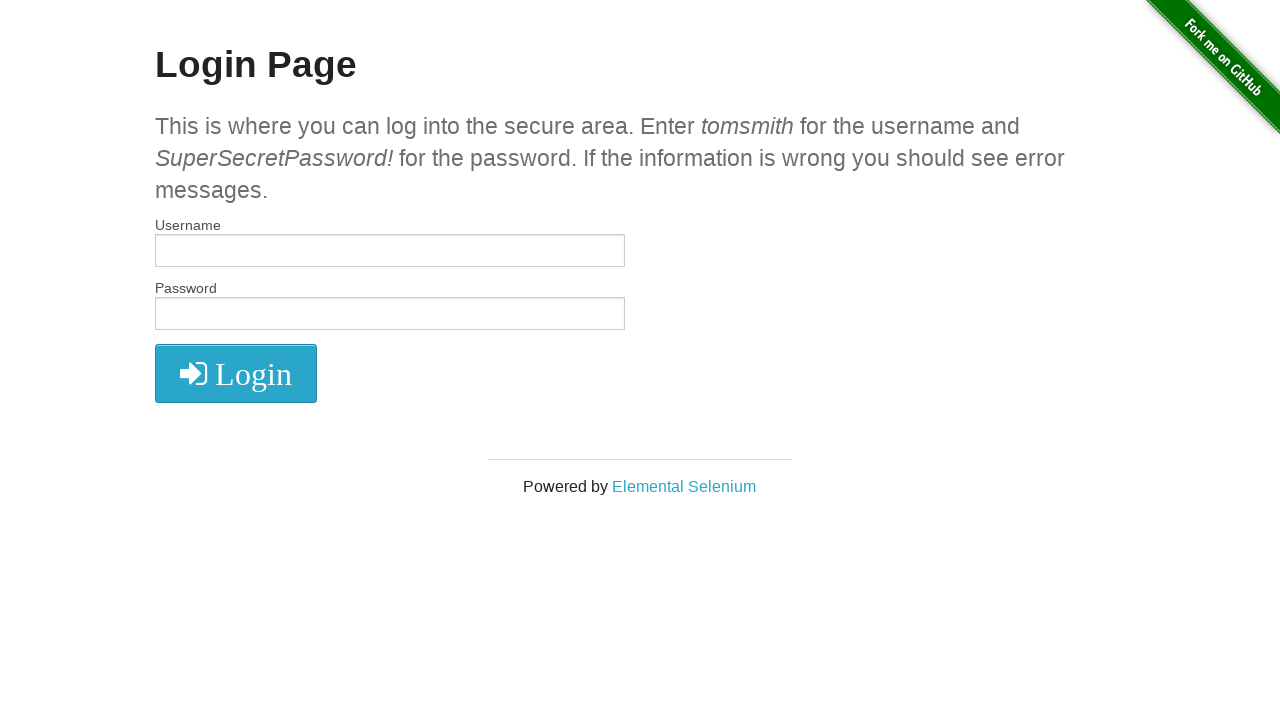

Filled username field with 'tomsmith' on #username
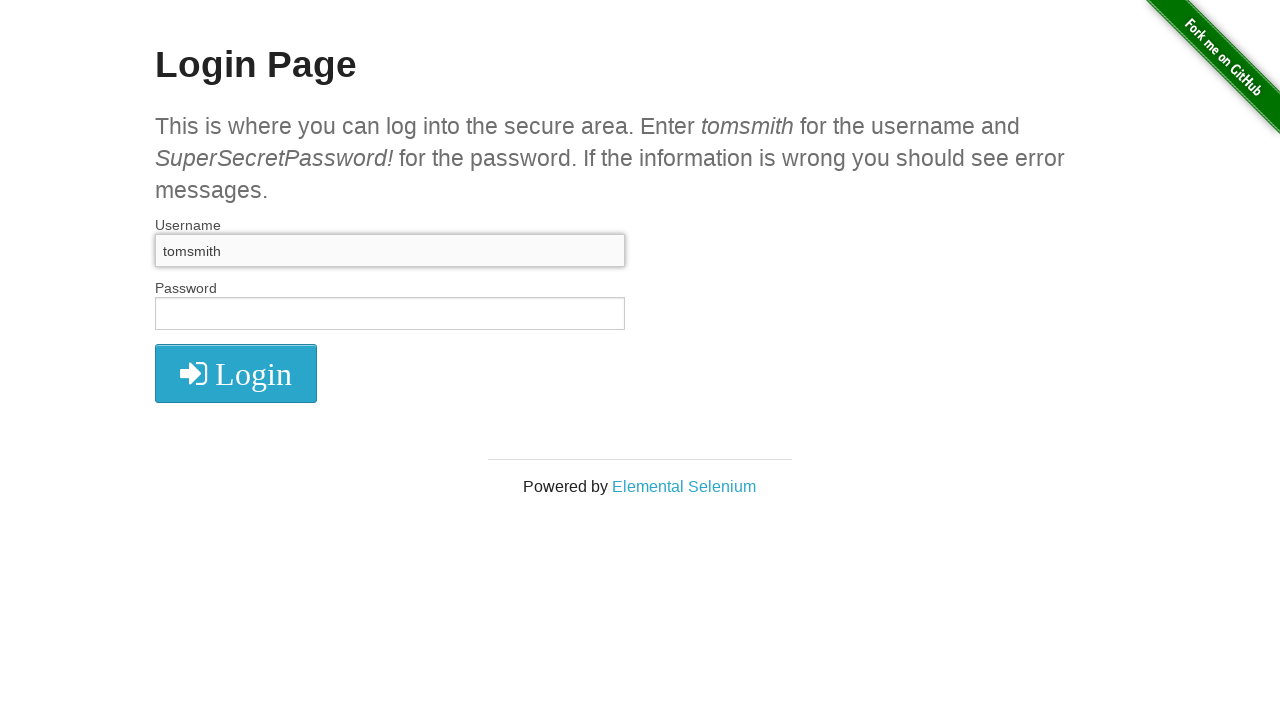

Verified username field contains 'tomsmith'
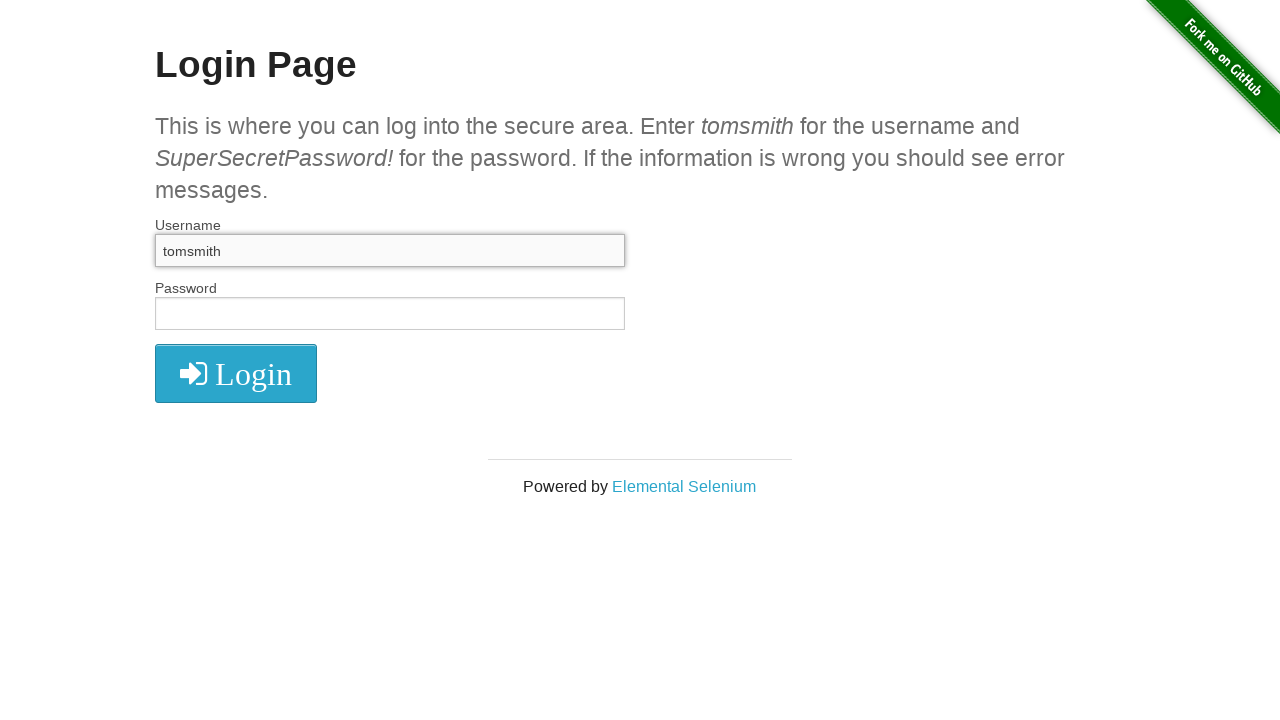

Verified submit button is enabled
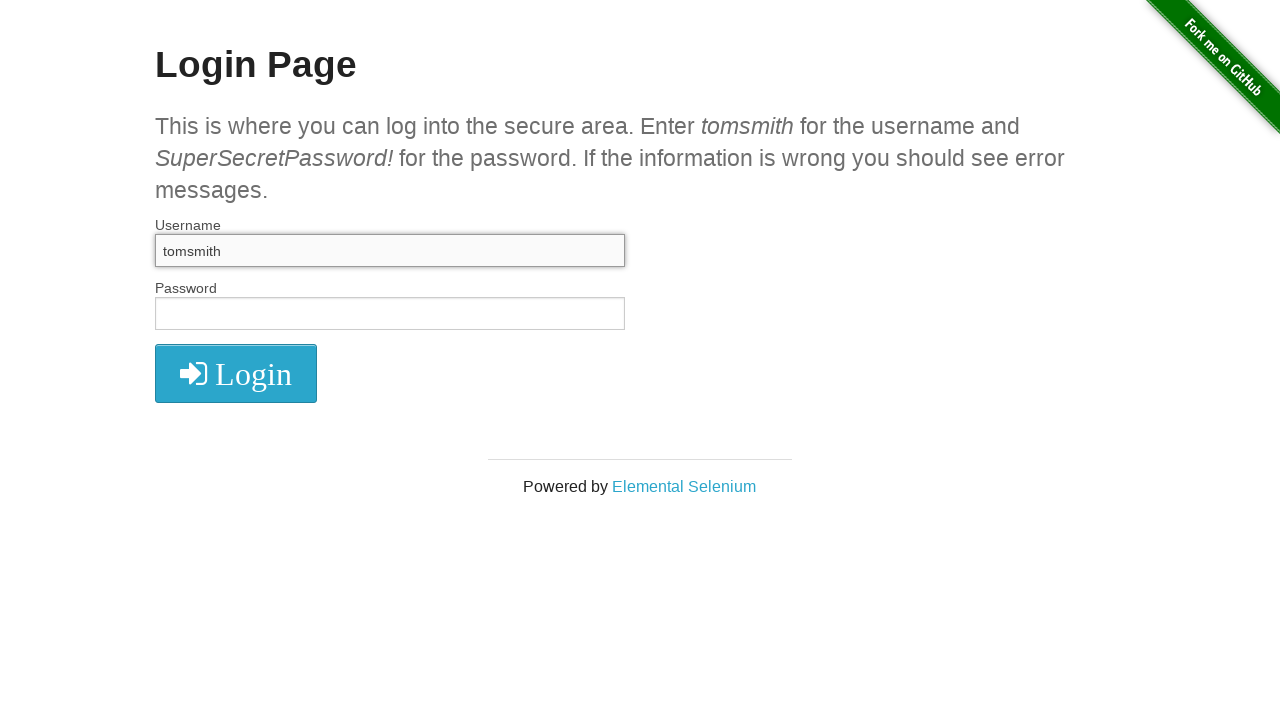

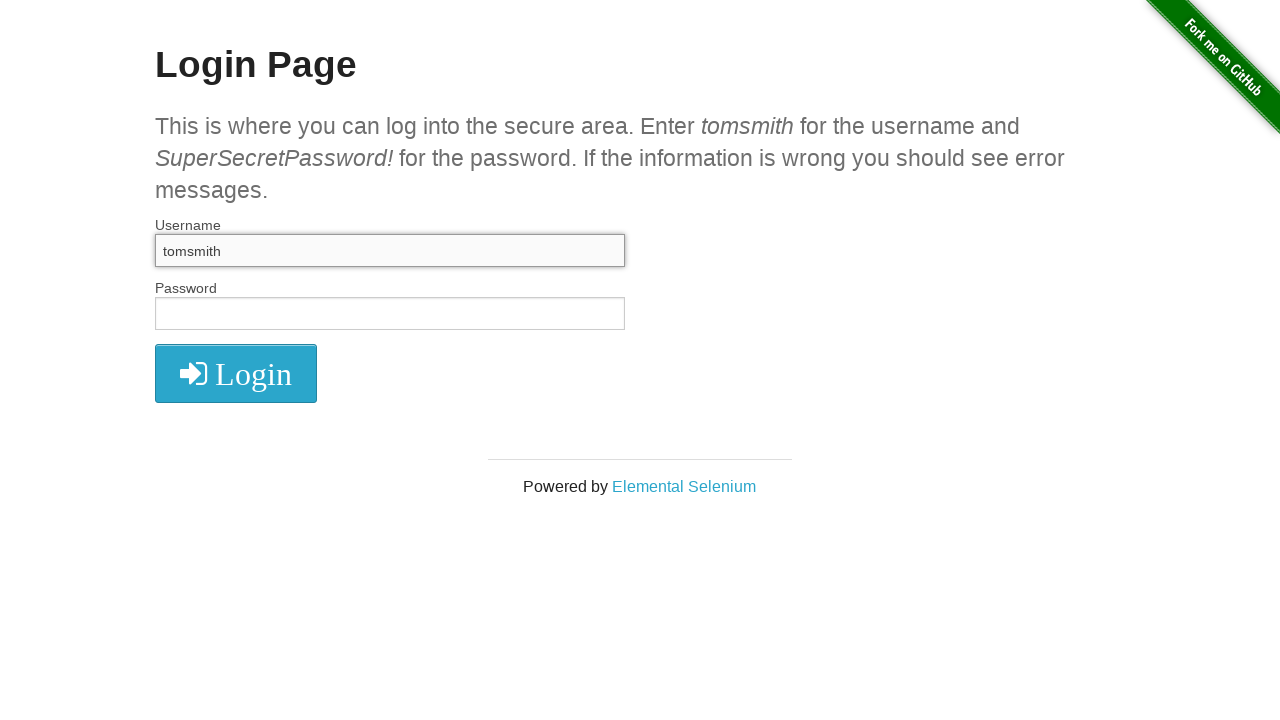